Tests single-select dropdown functionality by clicking on Basic Elements, scrolling to a dropdown, selecting an option, and verifying the selection

Starting URL: http://automationbykrishna.com/

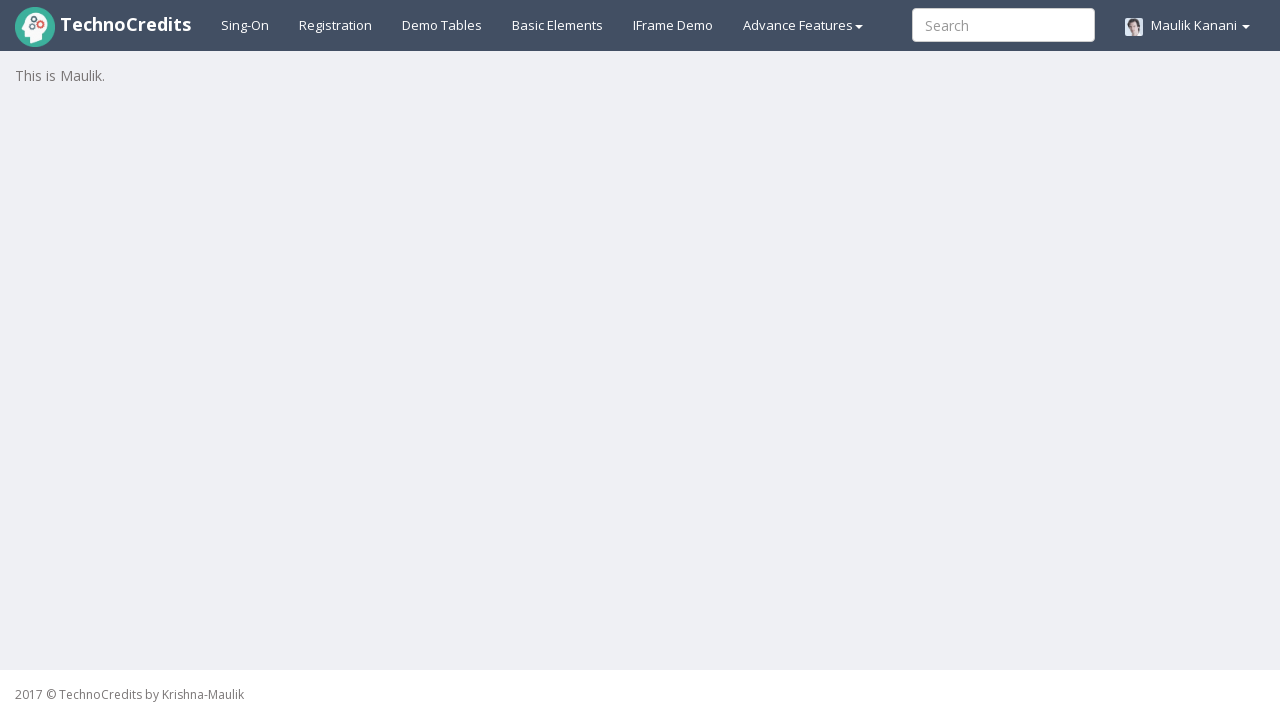

Clicked on Basic Elements link at (558, 25) on #basicelements
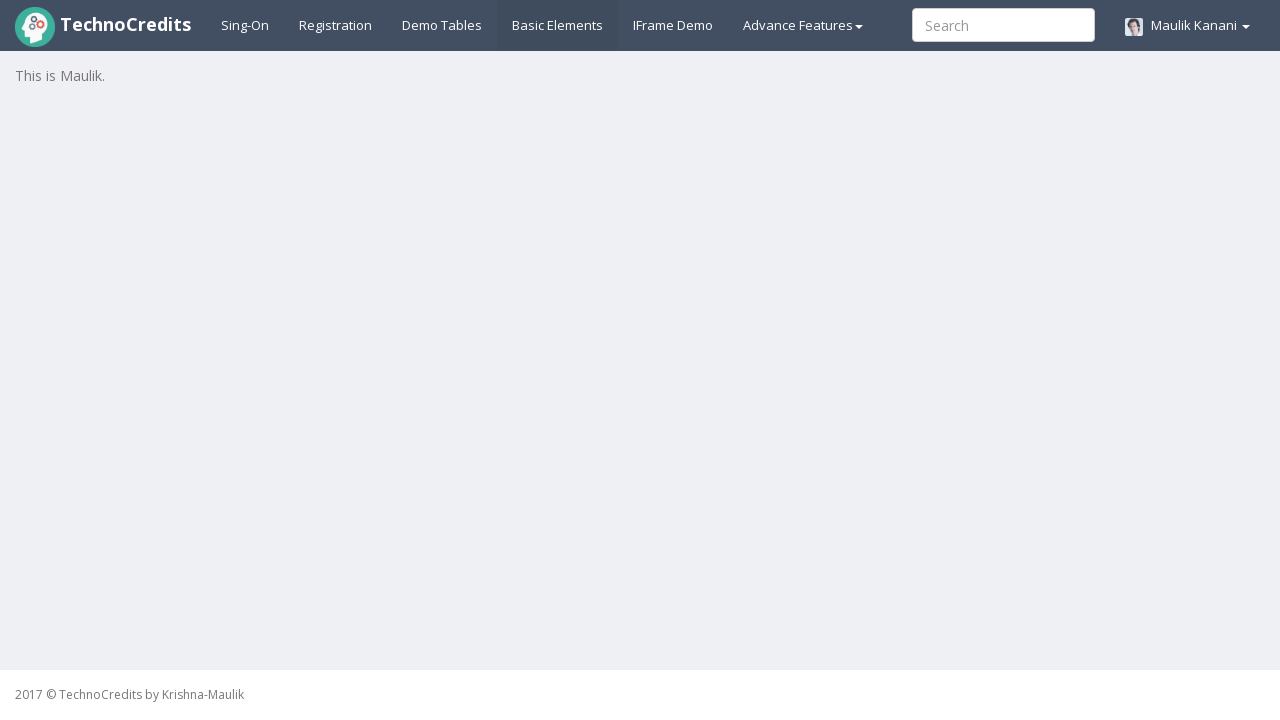

Dropdown selector loaded
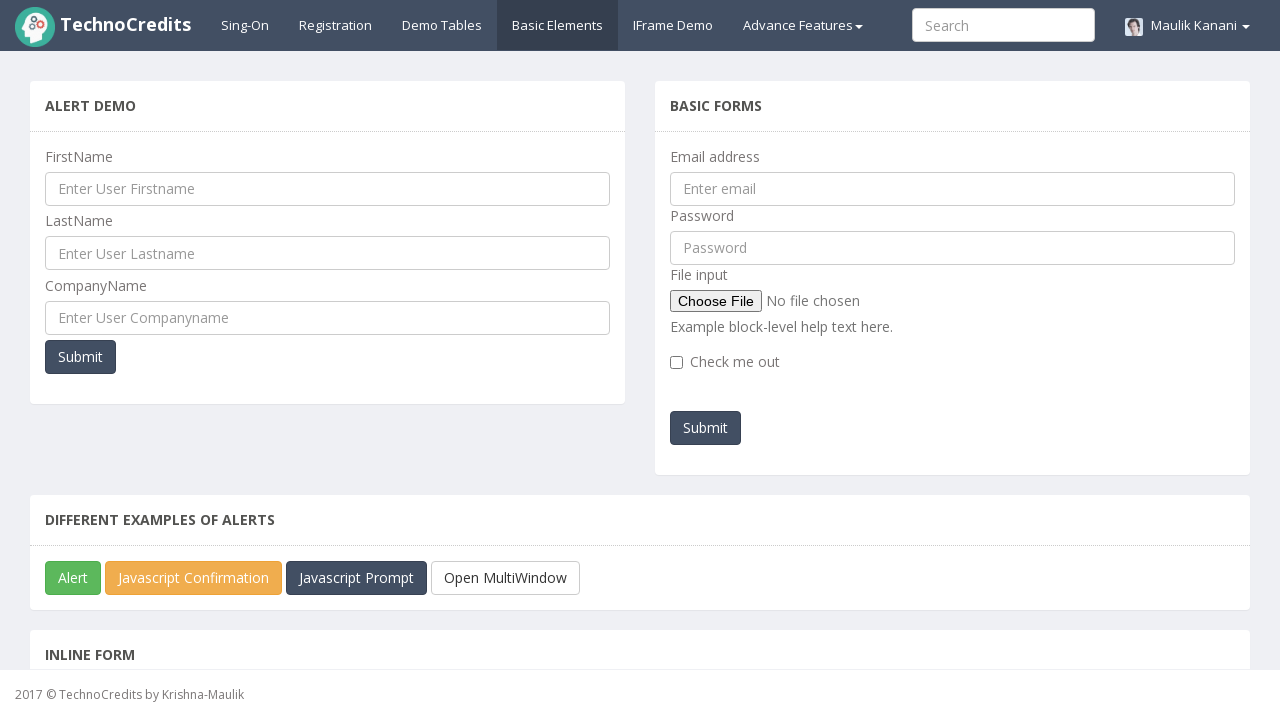

Scrolled to dropdown element
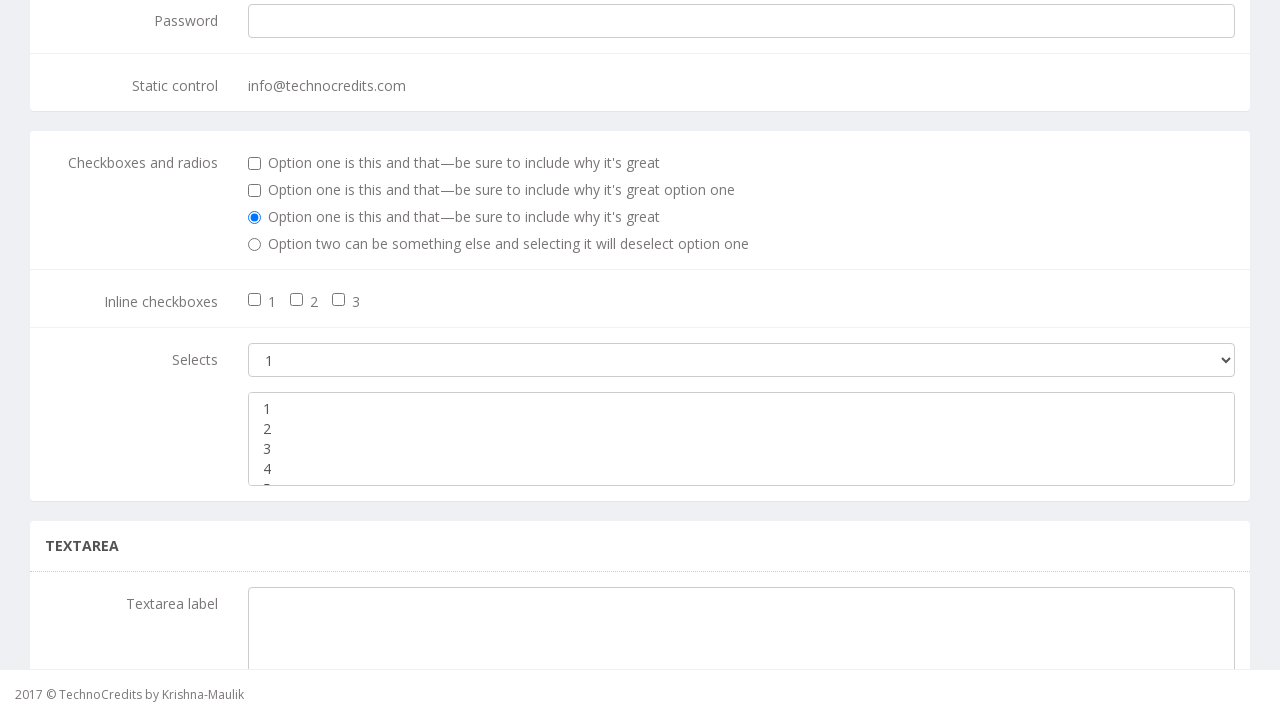

Selected option '4' from the dropdown on select.form-control.m-bot15
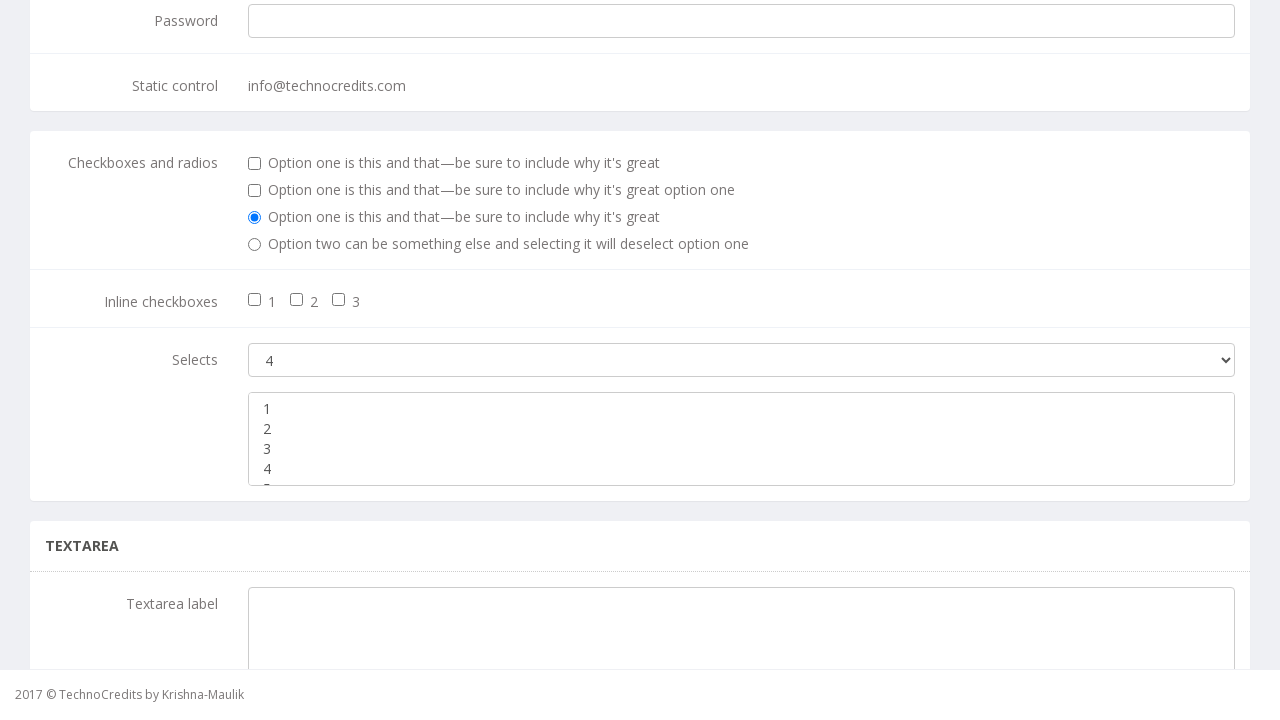

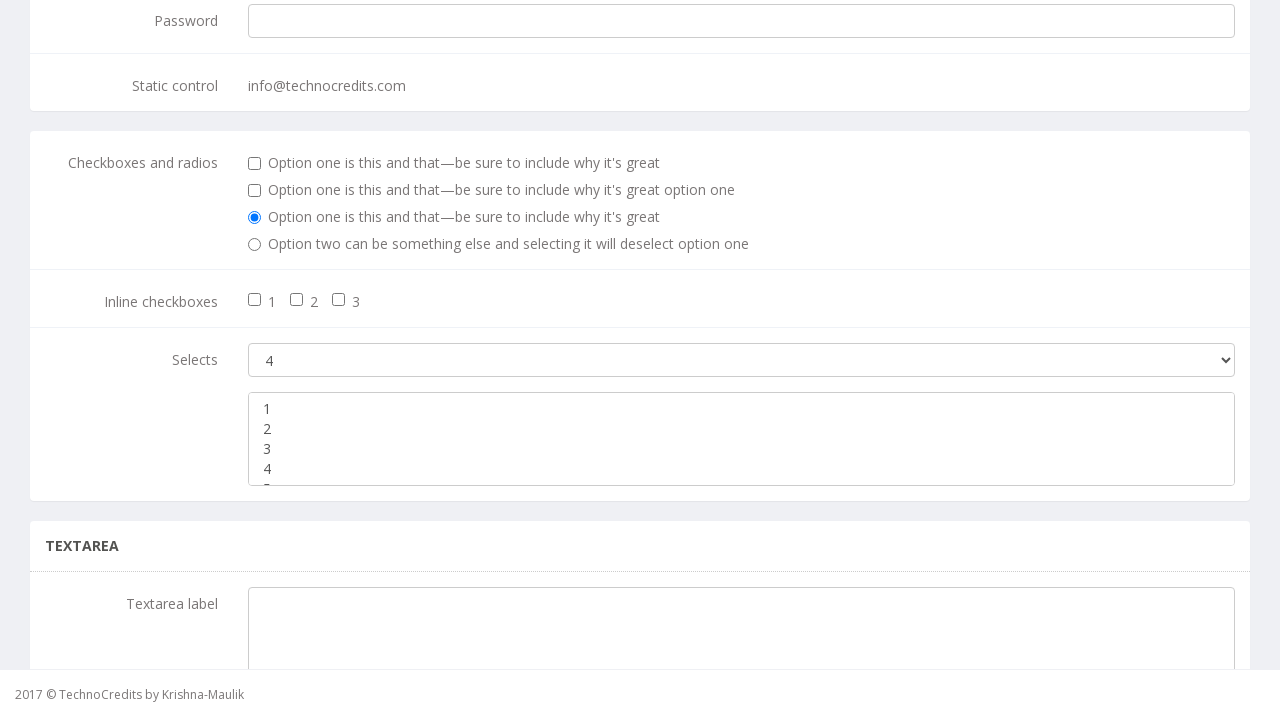